Alternative implementation of bus ticket booking using helper functions

Starting URL: https://www.apsrtconline.in/

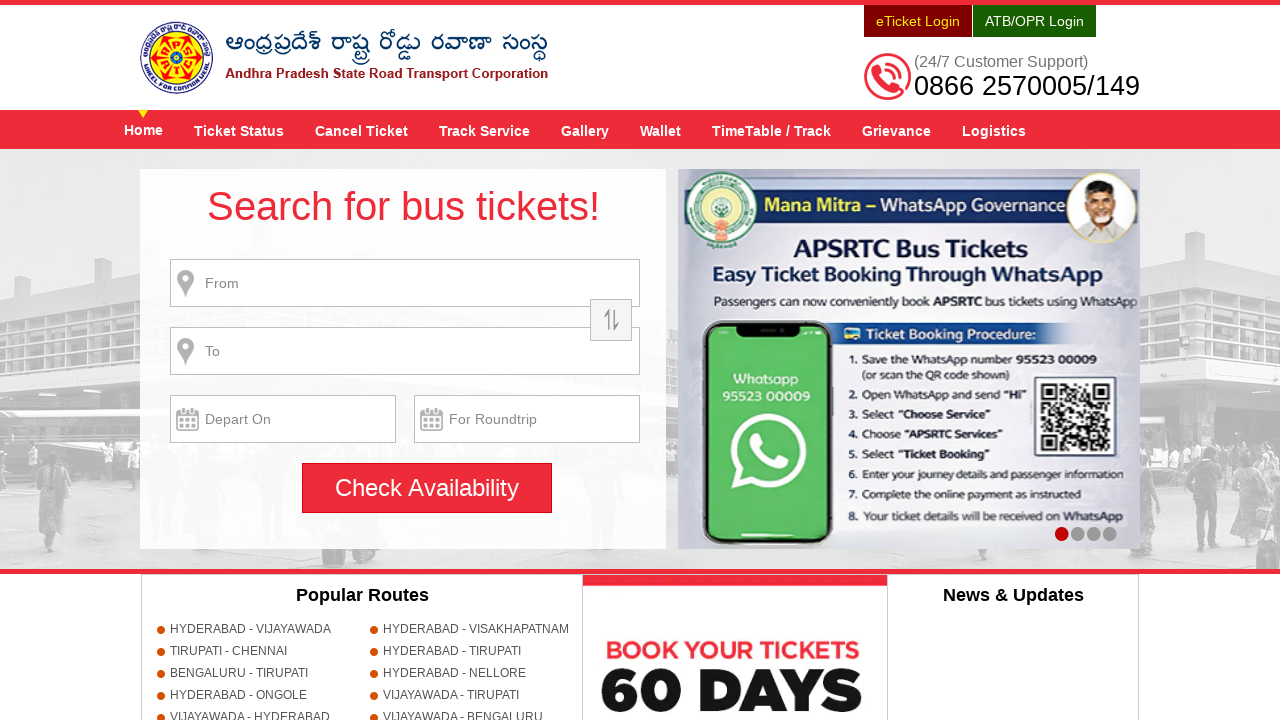

Filled source city field with 'HYDERABAD' on input[name='source']
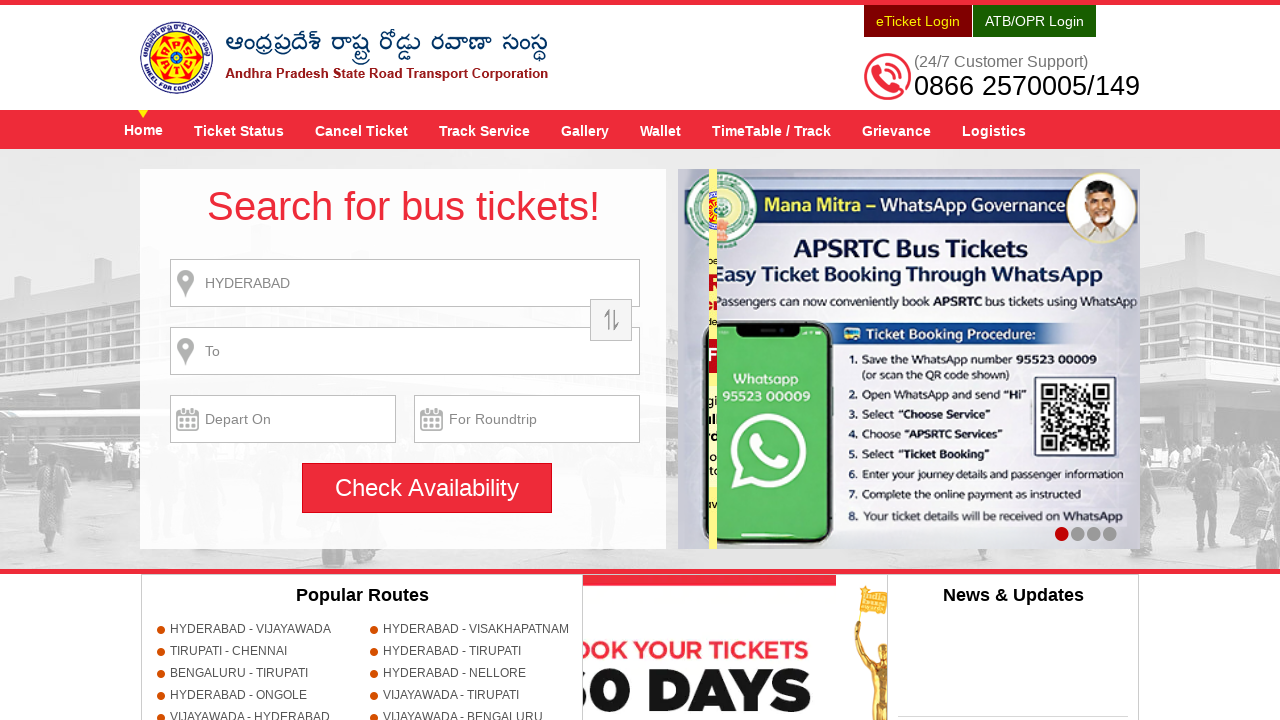

Pressed Enter to confirm source city
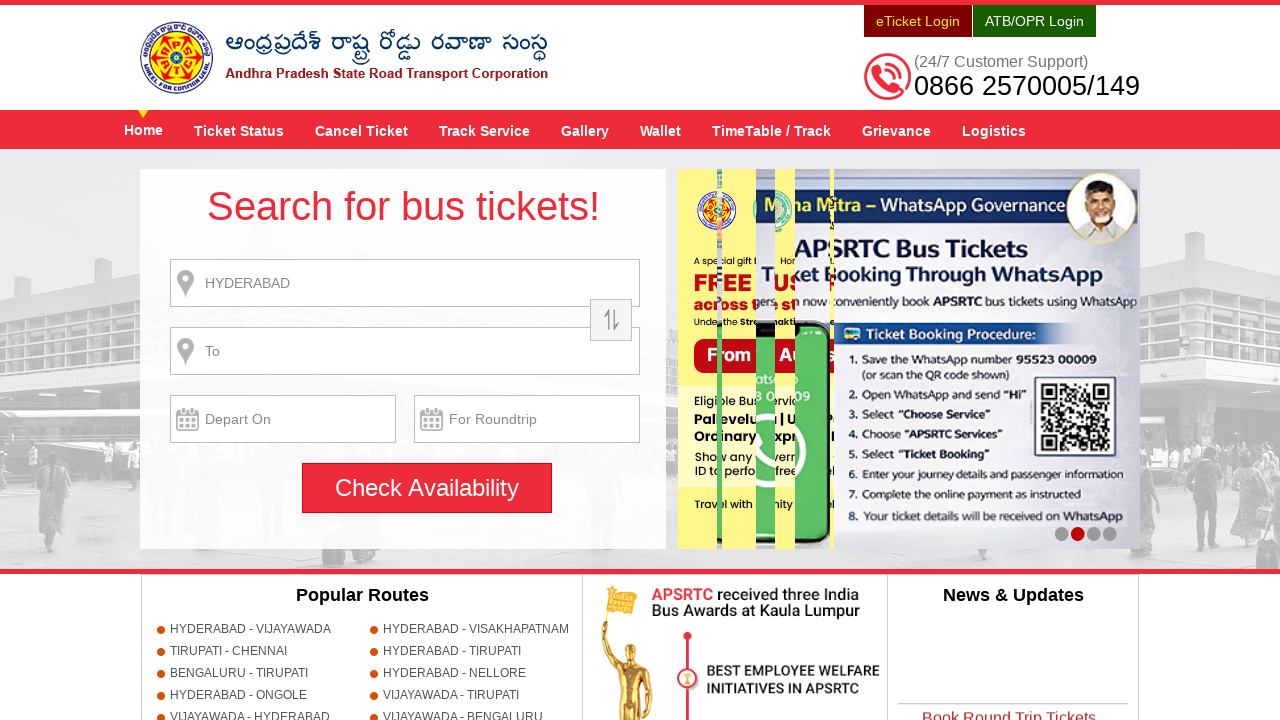

Filled destination city field with 'GUNTUR' on input[name='destination']
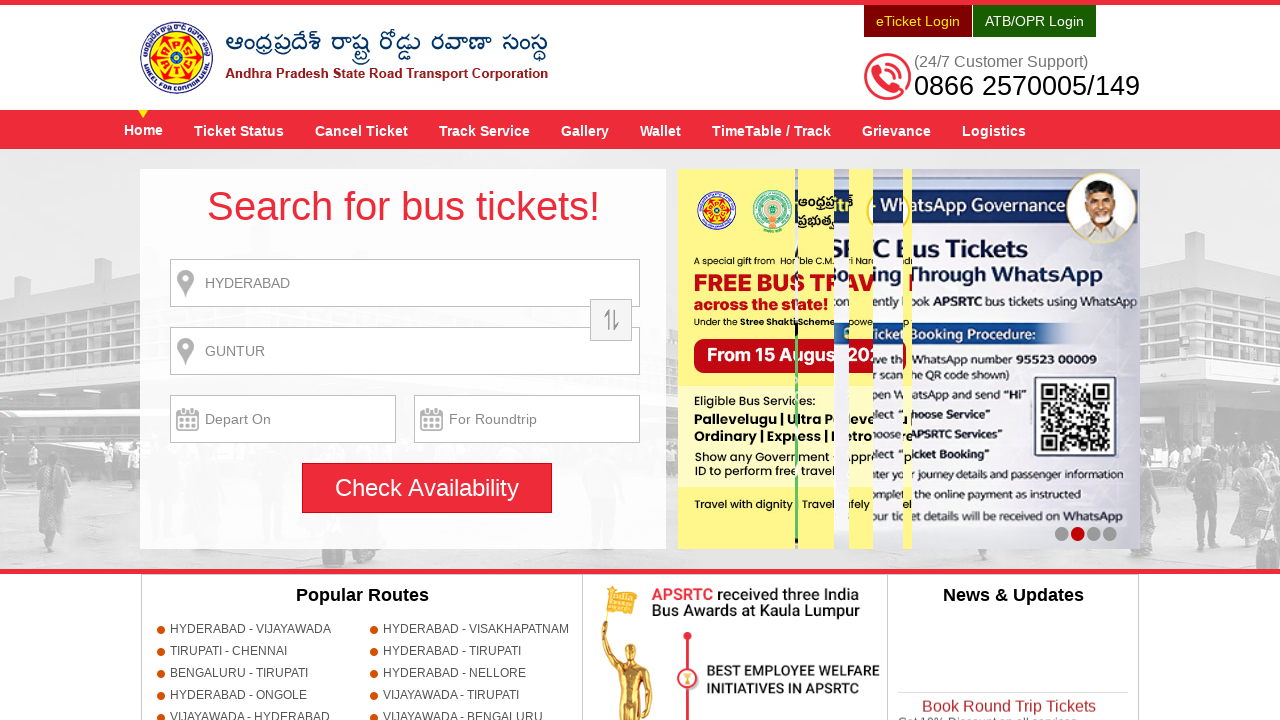

Pressed Enter to confirm destination city
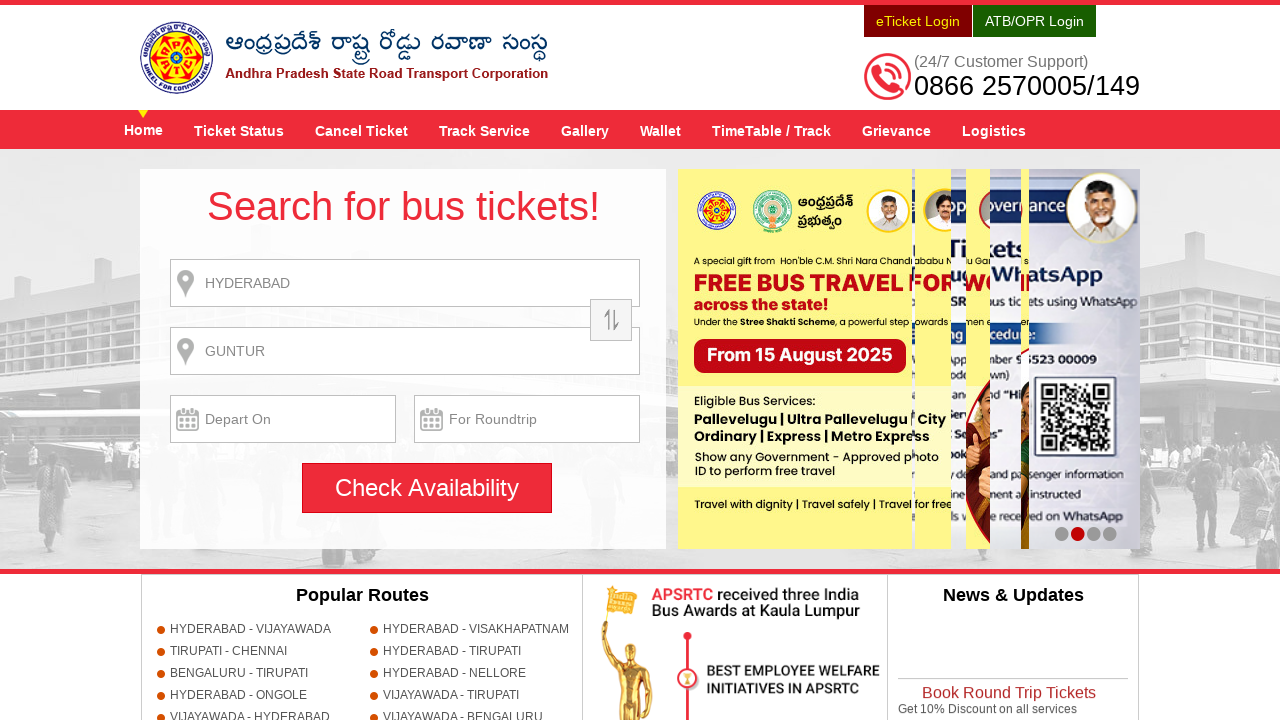

Clicked on journey date input to open calendar at (283, 419) on input[name='txtJourneyDate']
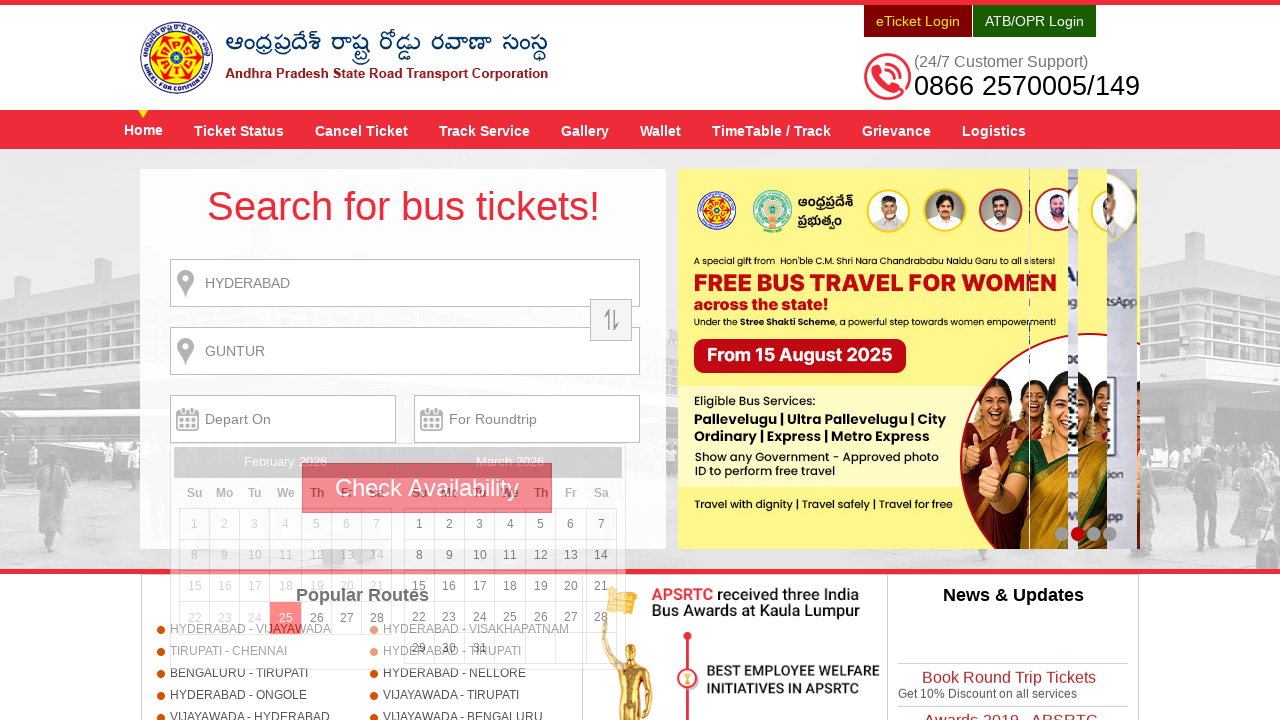

Selected date 20 from calendar at (571, 586) on a:text('20')
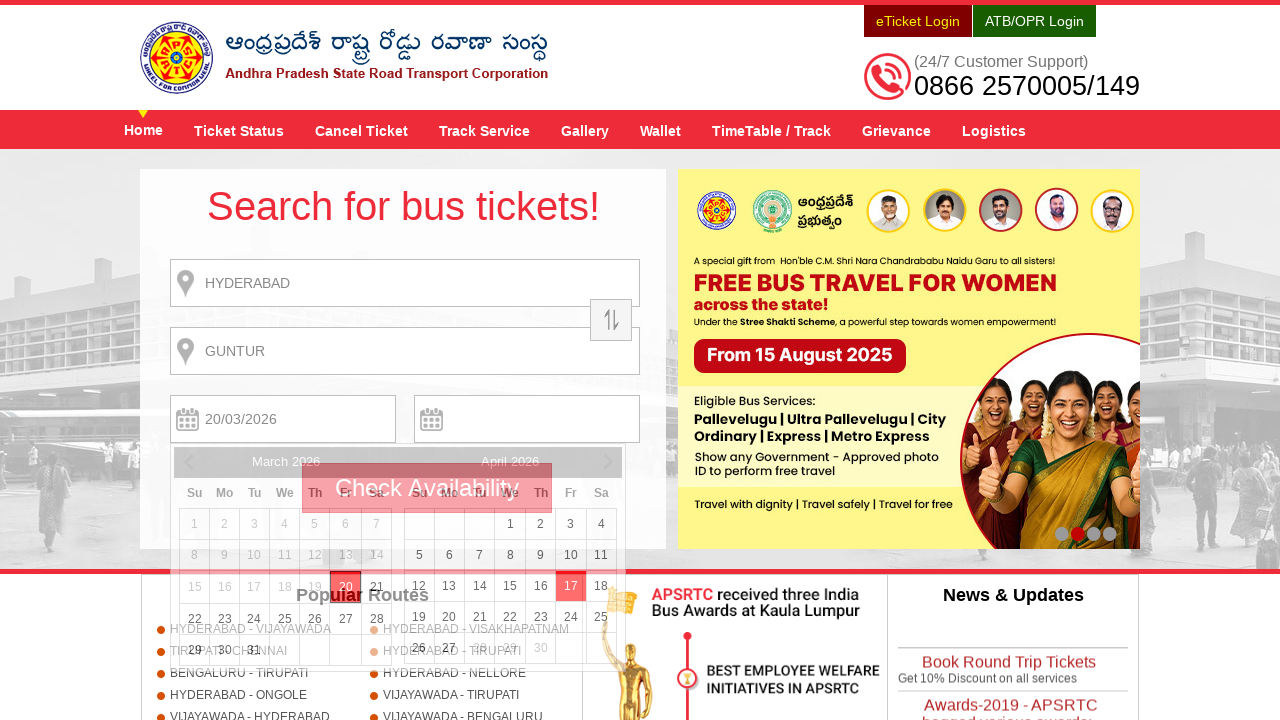

Clicked search button to find available buses at (427, 488) on input[title='Search']
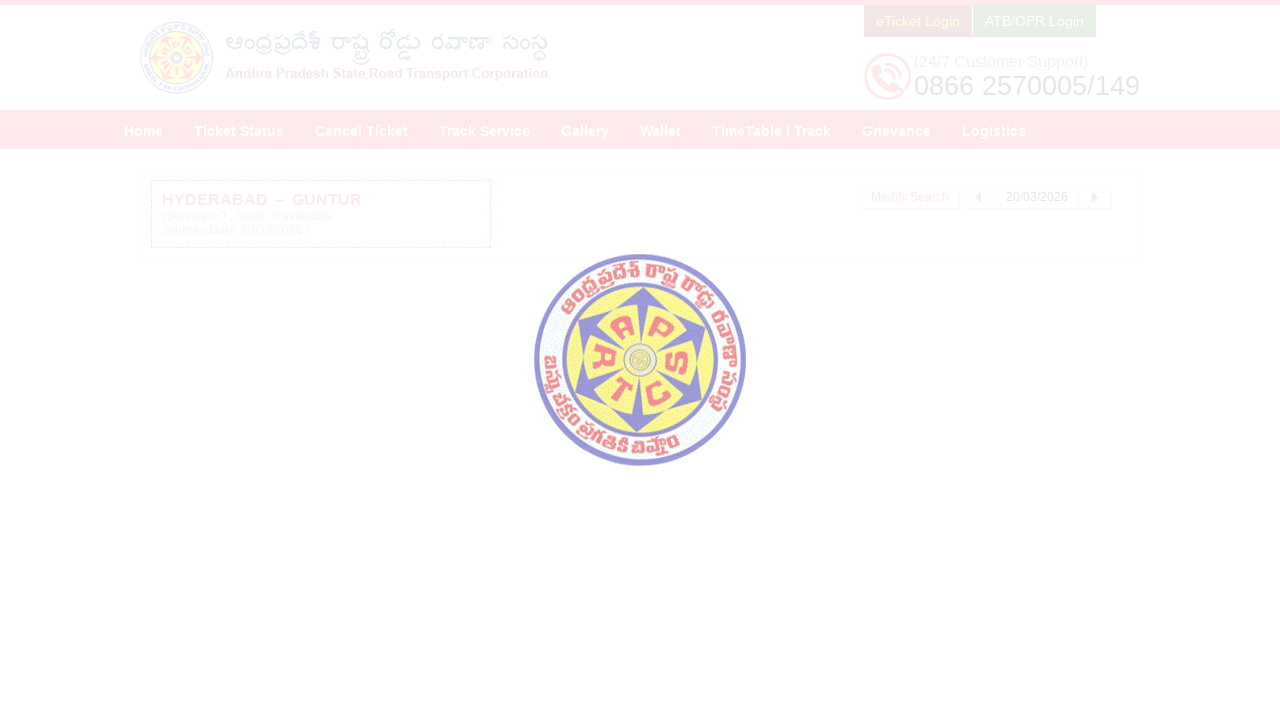

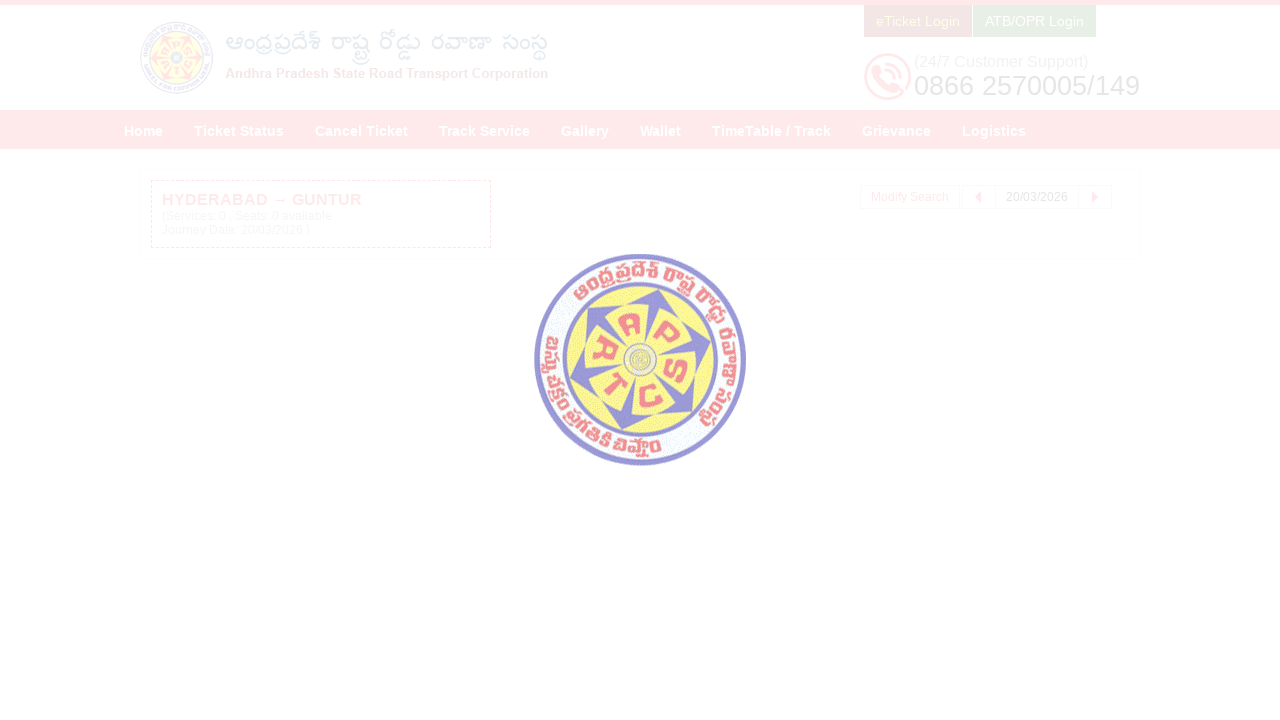